Tests handling of different JavaScript alert types including simple alerts, confirmation dialogs, and prompt alerts by accepting, dismissing, and entering text

Starting URL: https://the-internet.herokuapp.com/javascript_alerts

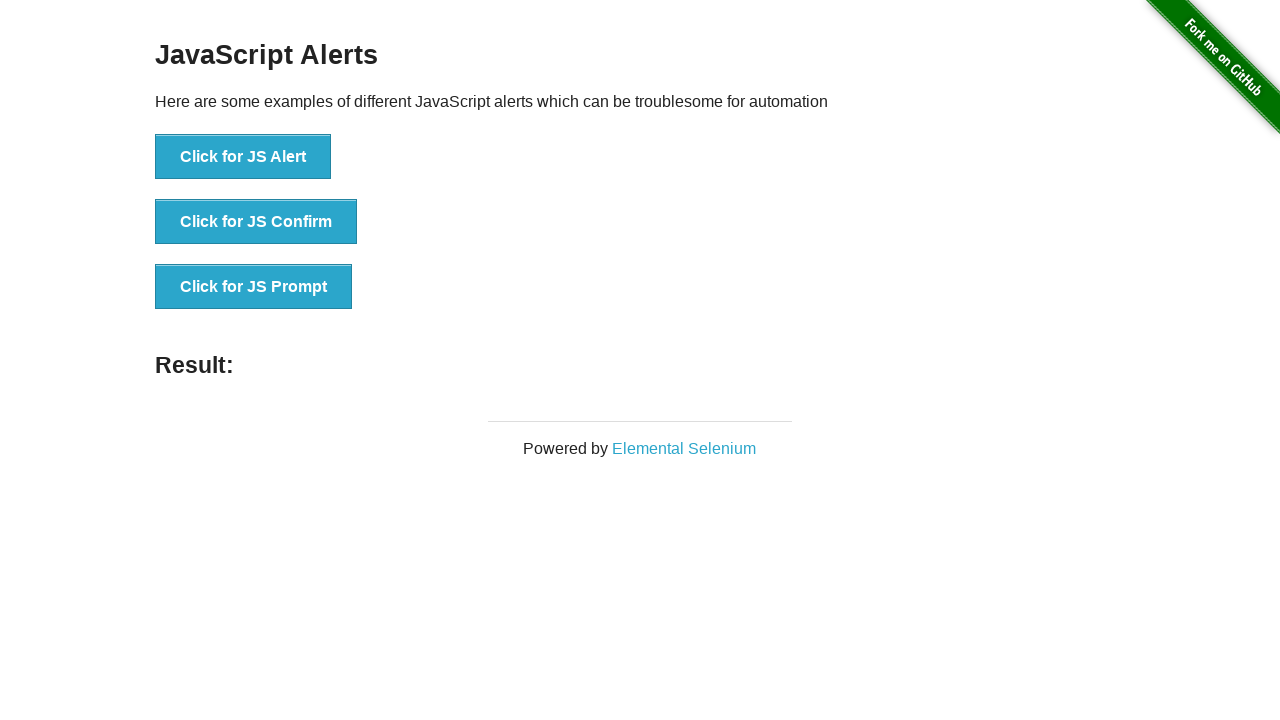

Clicked button to trigger simple alert at (243, 157) on xpath=//button[@onclick='jsAlert()']
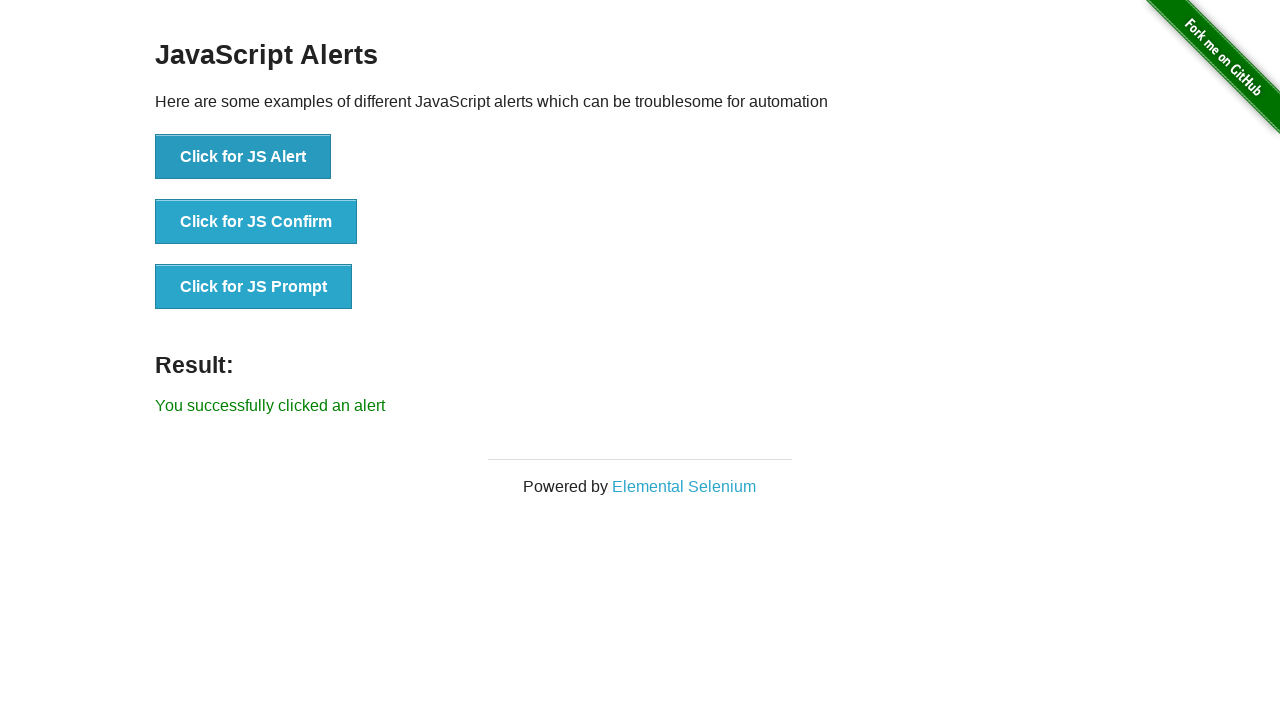

Set up handler to accept simple alert
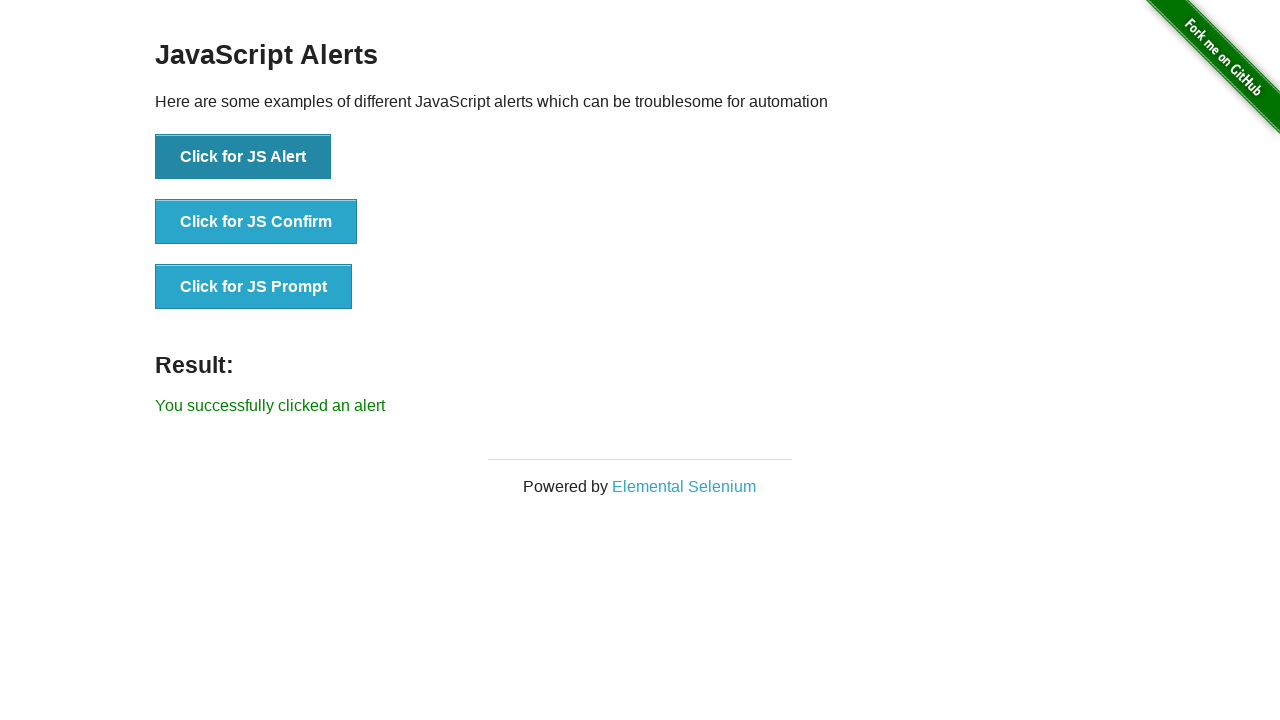

Clicked button to trigger confirmation dialog at (256, 222) on xpath=//button[@onclick='jsConfirm()']
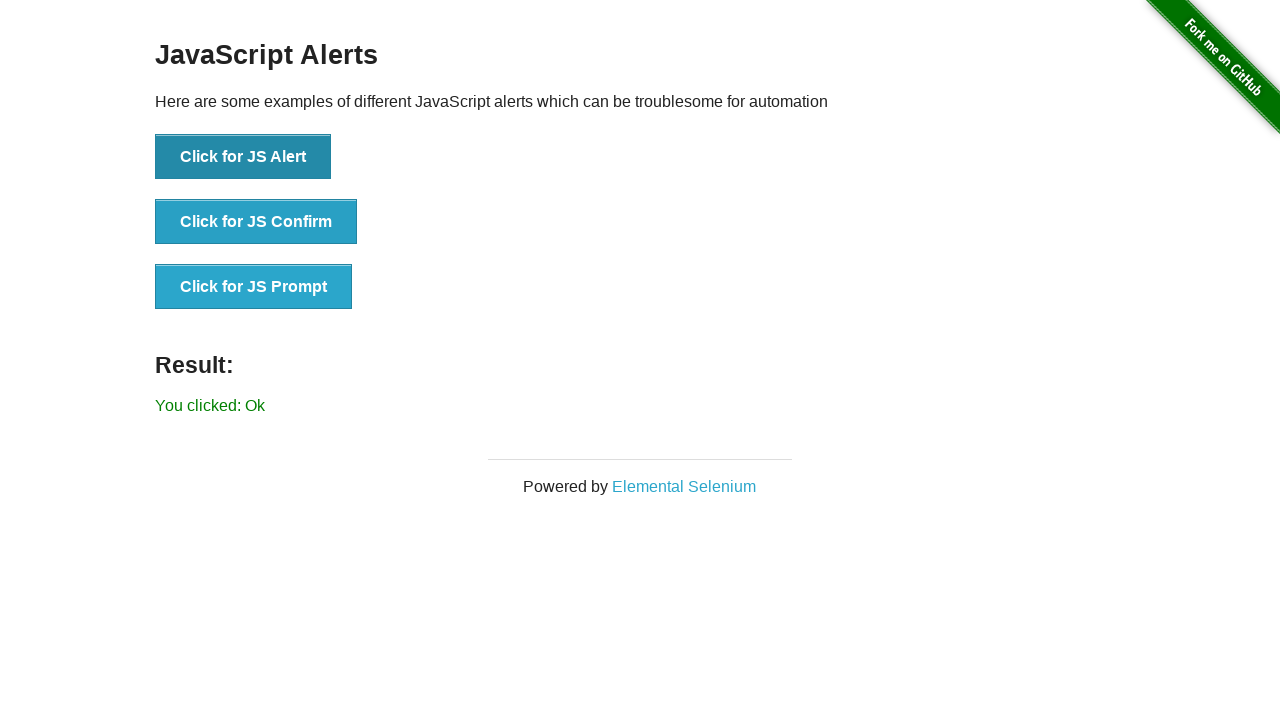

Set up handler to dismiss confirmation dialog
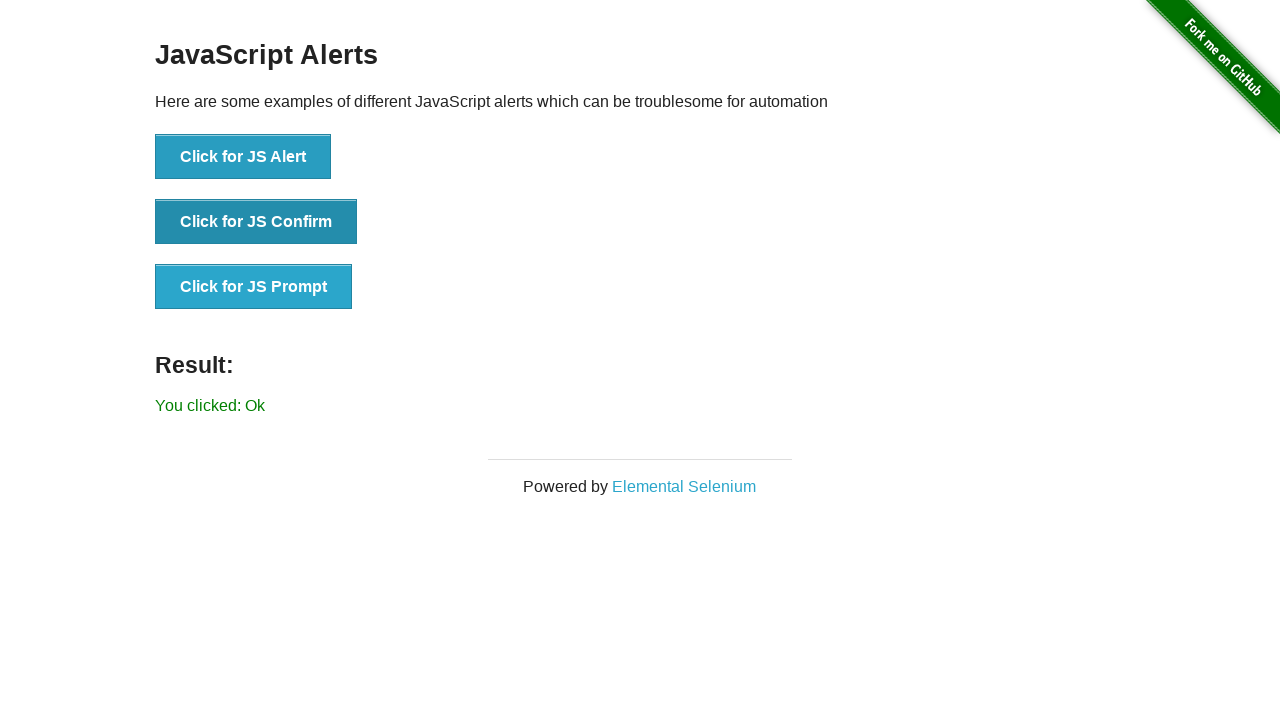

Set up handler to accept prompt alert with text 'Hi..Good Morning'
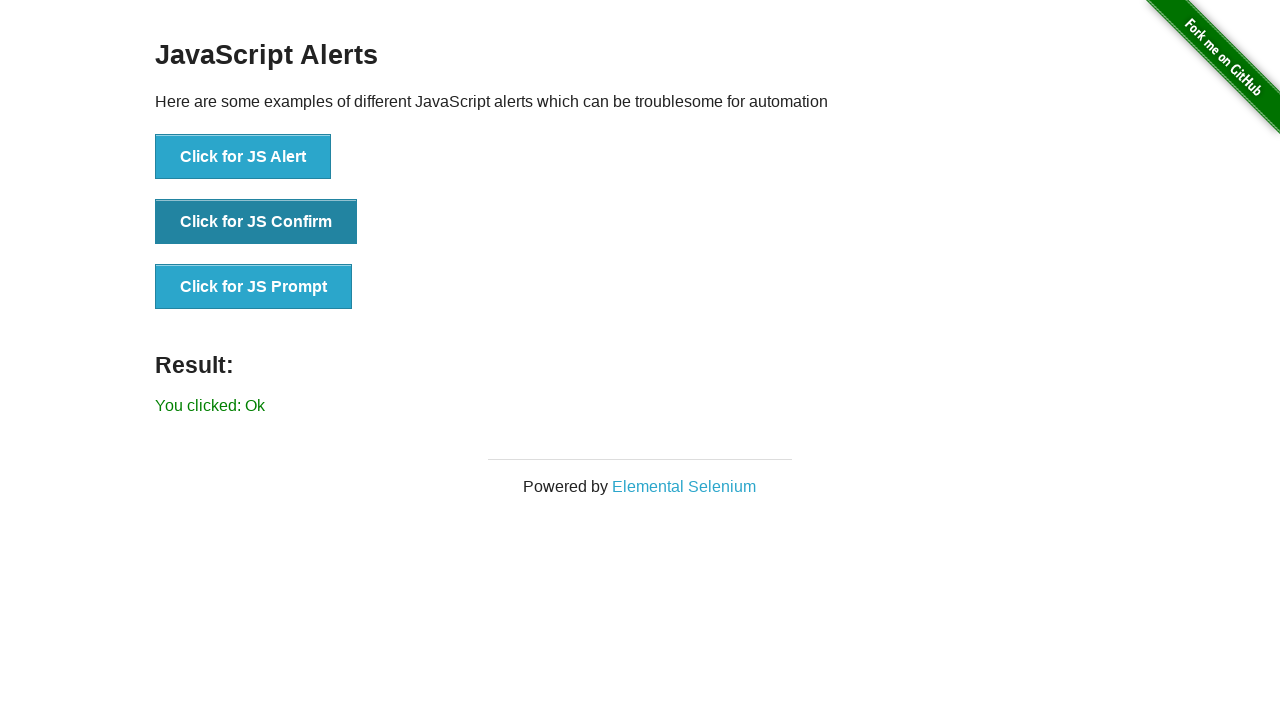

Clicked button to trigger prompt alert at (254, 287) on xpath=//button[@onclick='jsPrompt()']
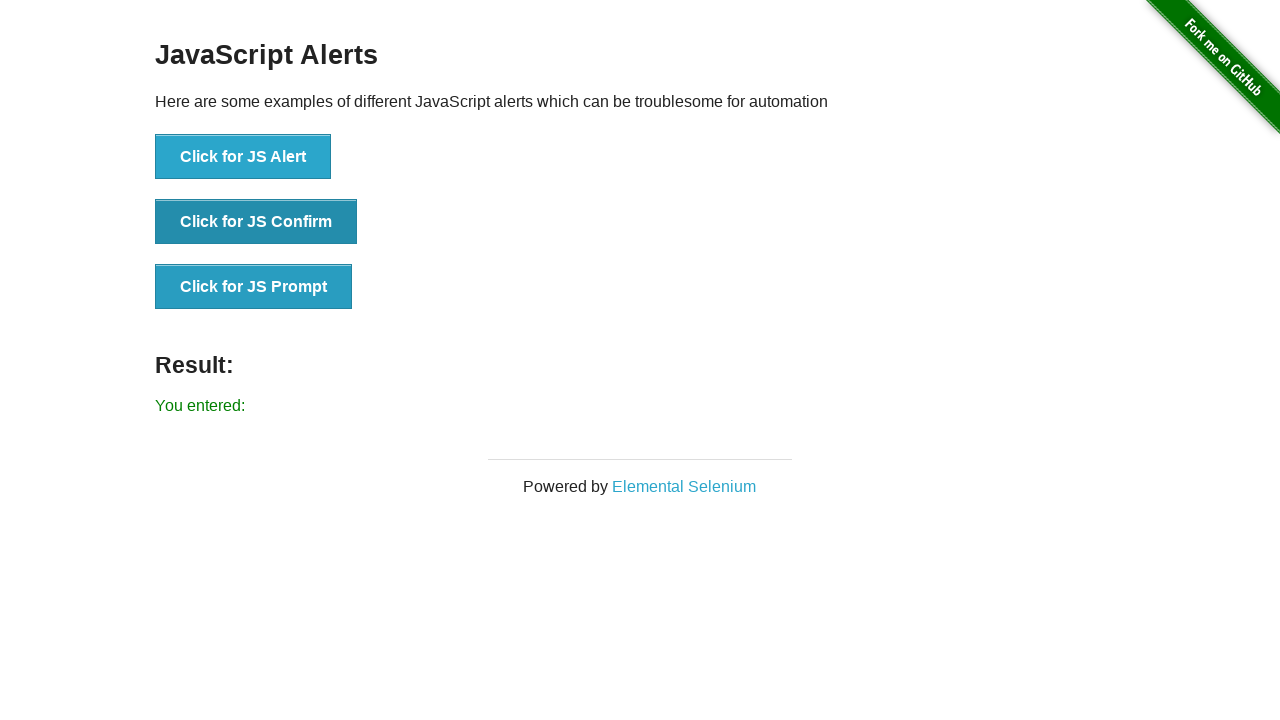

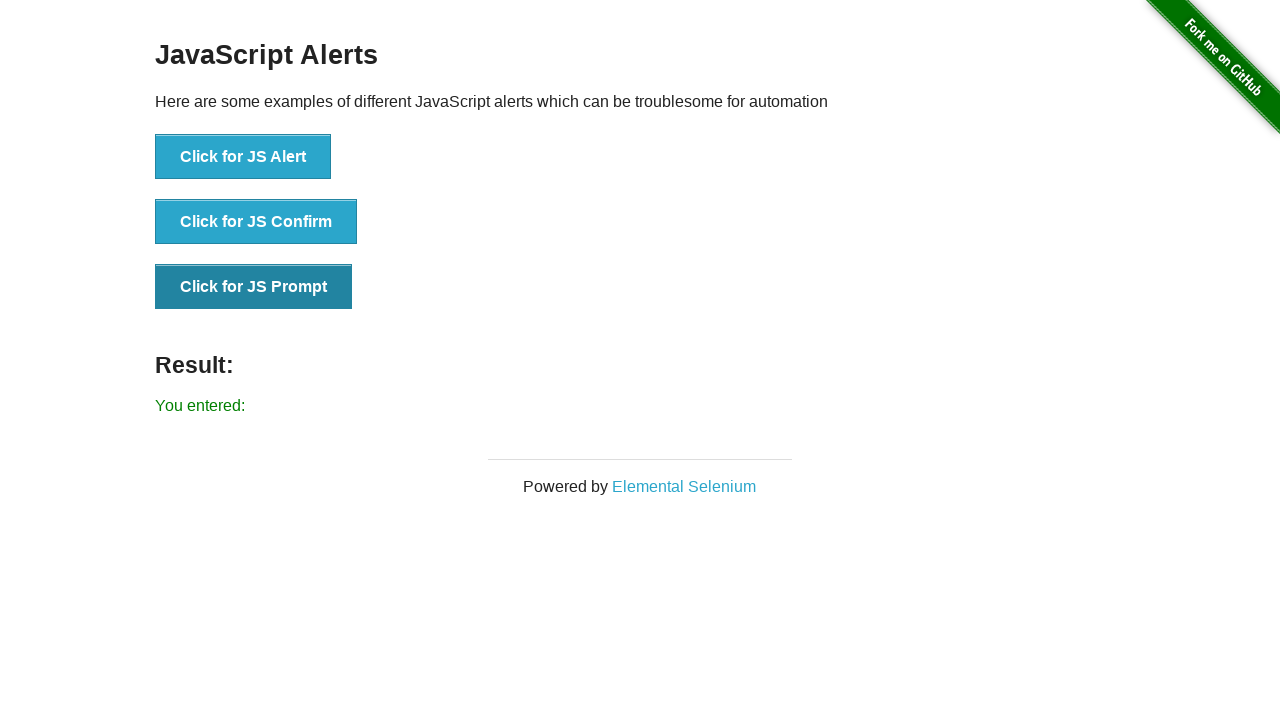